Tests that an error message appears when filling the 'Name' field with invalid data (random string) in the scooter order form

Starting URL: https://qa-scooter.praktikum-services.ru/order

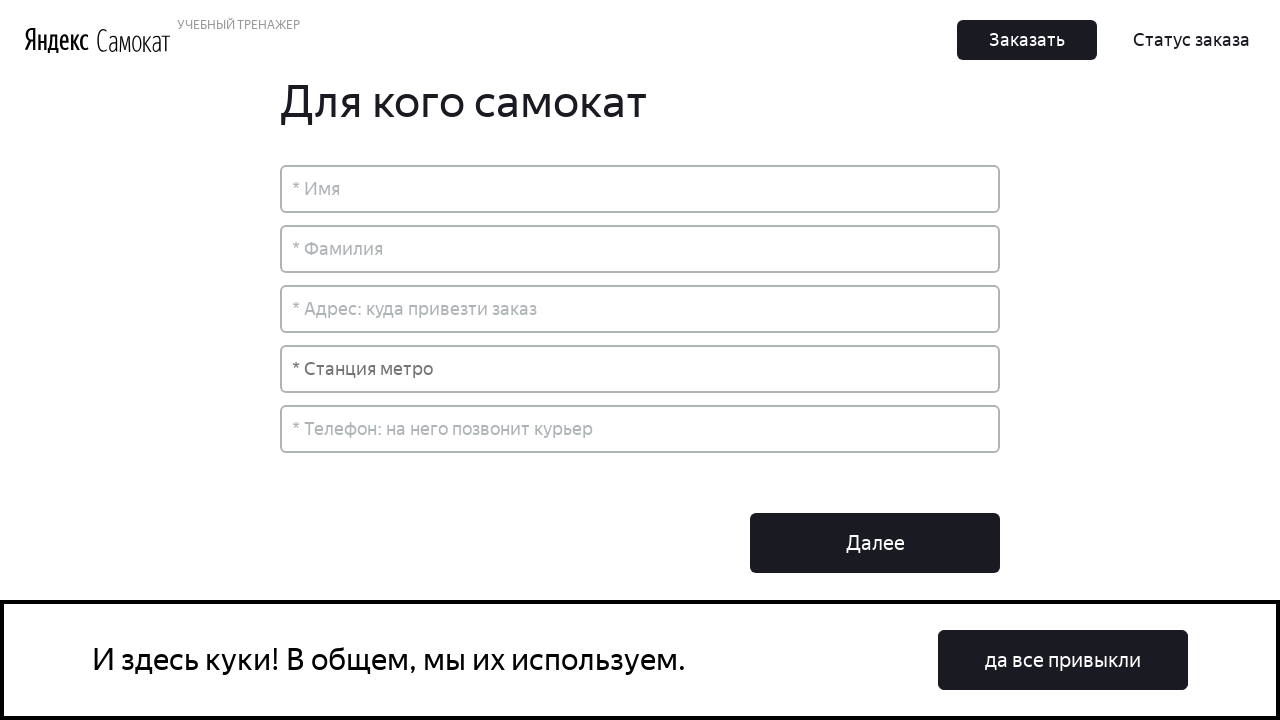

Filled Name field with invalid random string 'xKjRtPqWmNzYvLs' on input[placeholder*='Имя']
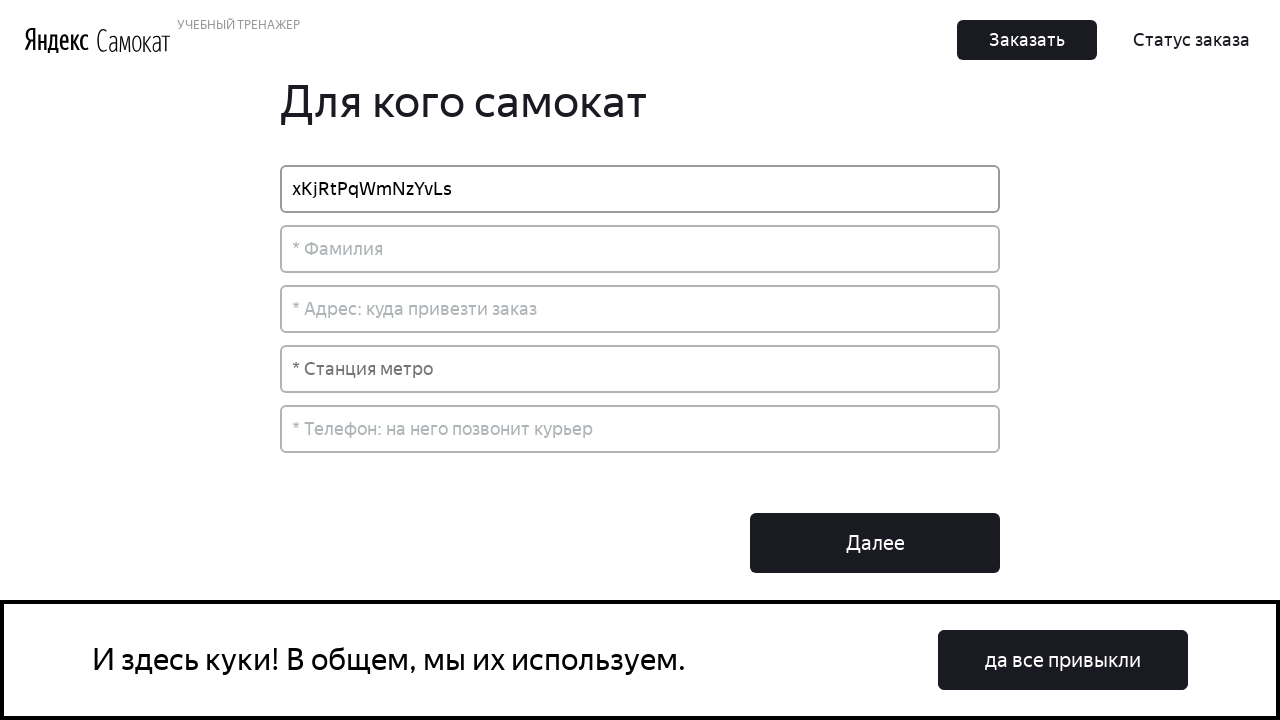

Clicked on body to remove focus from Name field and trigger validation at (640, 327) on body
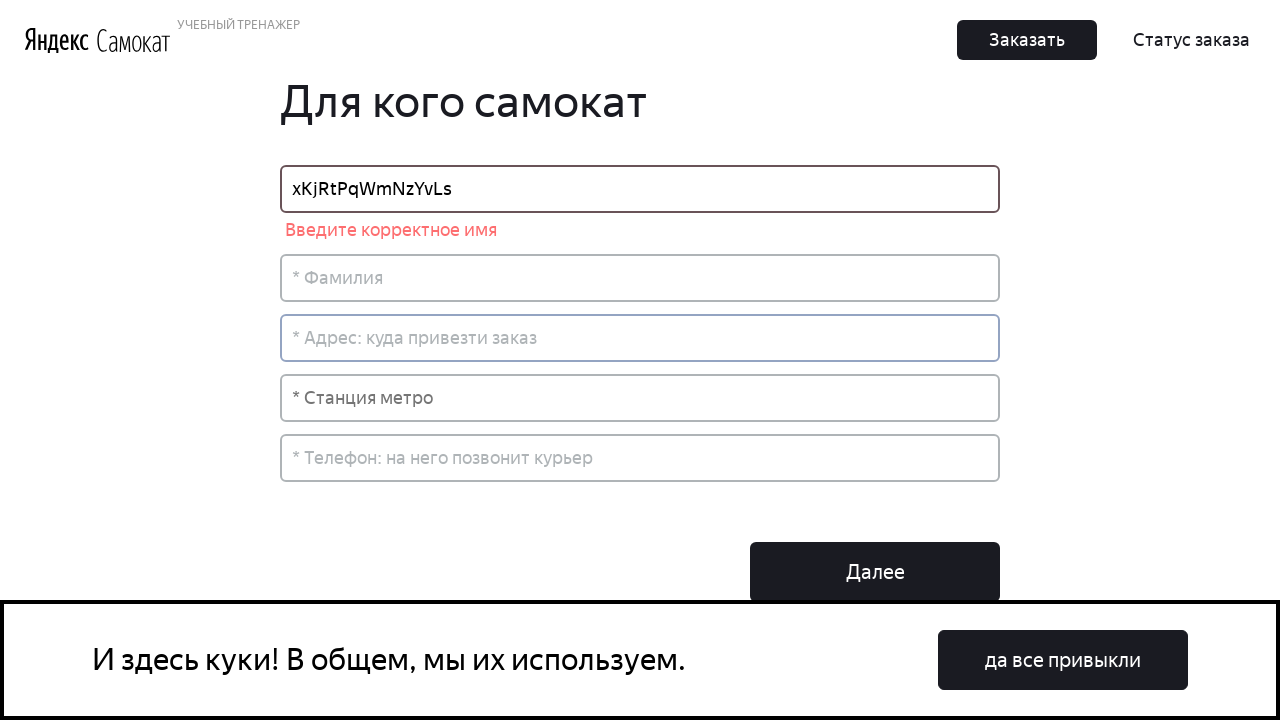

Error message 'Введите корректное имя' appeared for invalid Name field
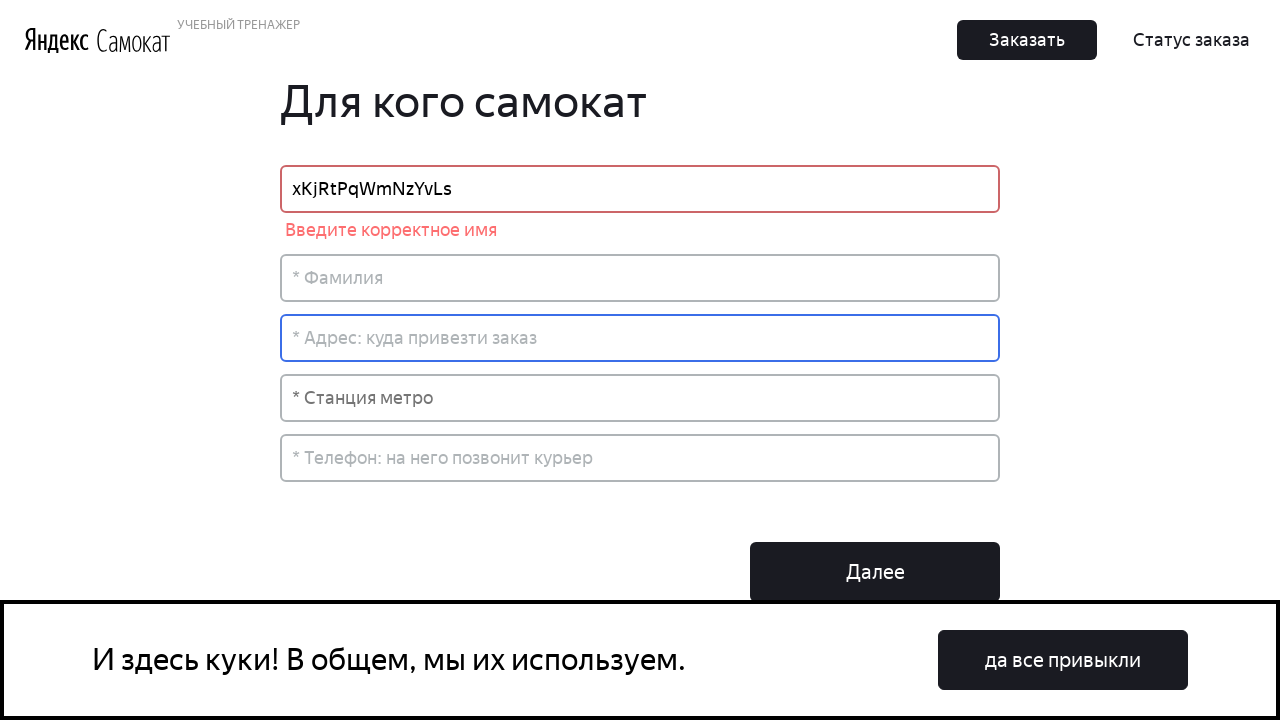

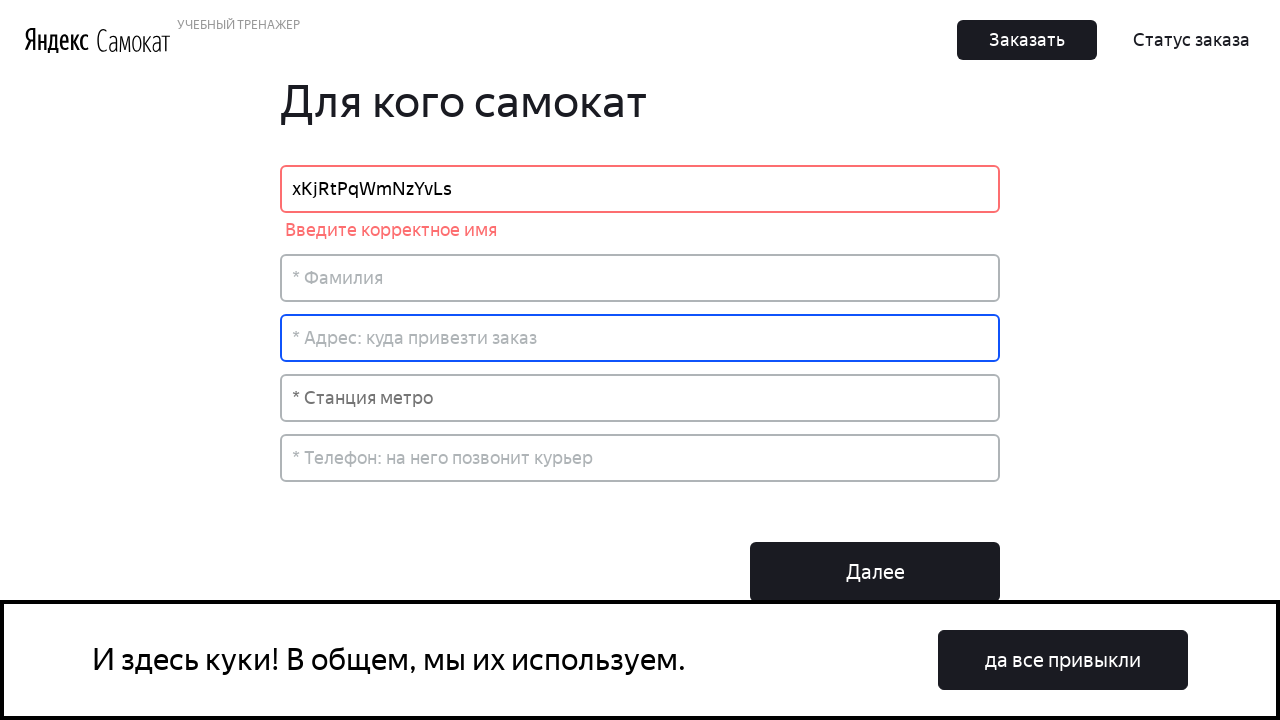